Tests the Add/Remove Elements functionality by clicking the Add Element button, verifying the Delete button appears, clicking Delete, and verifying the page header is still visible.

Starting URL: https://the-internet.herokuapp.com/add_remove_elements/

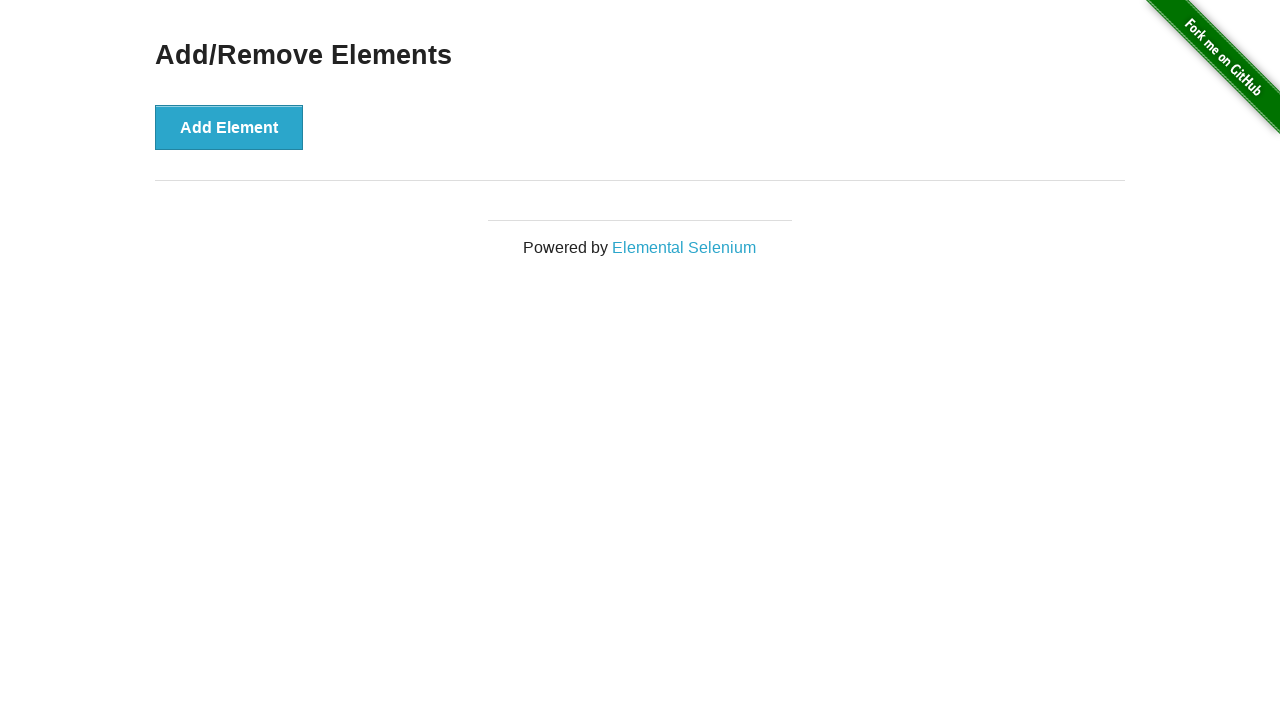

Clicked Add Element button at (229, 127) on button[onclick='addElement()']
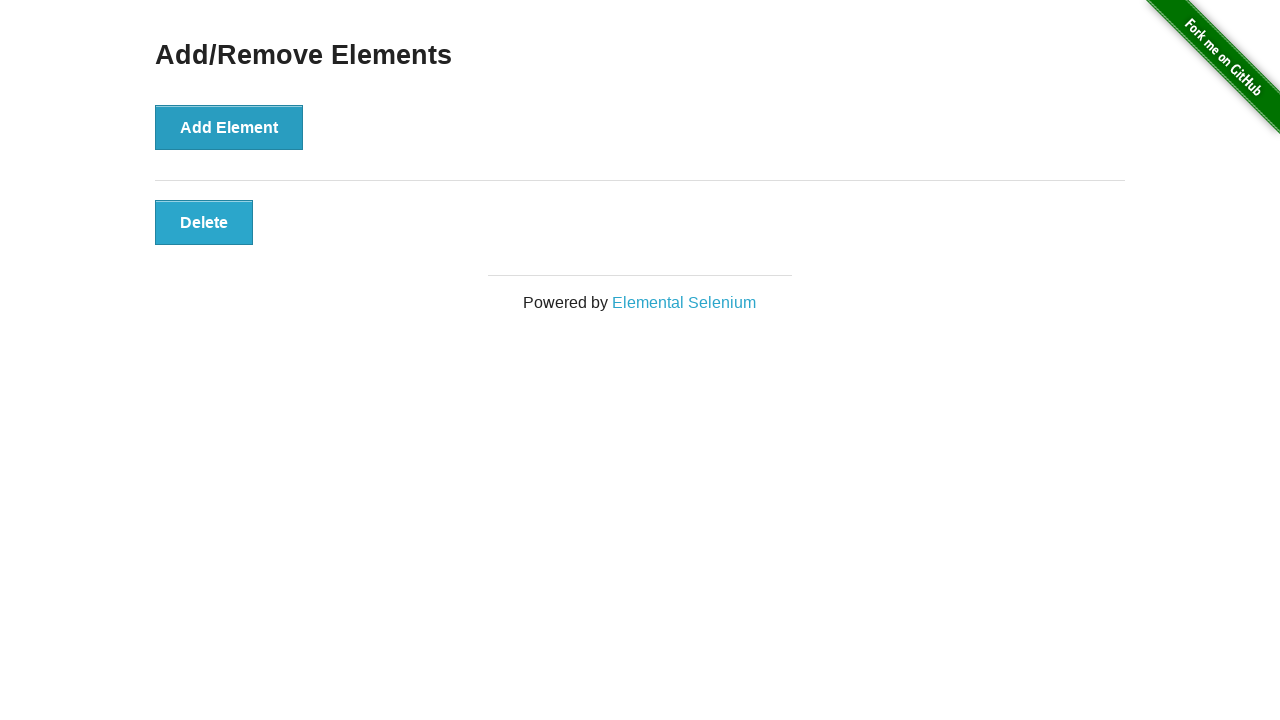

Delete button appeared on the page
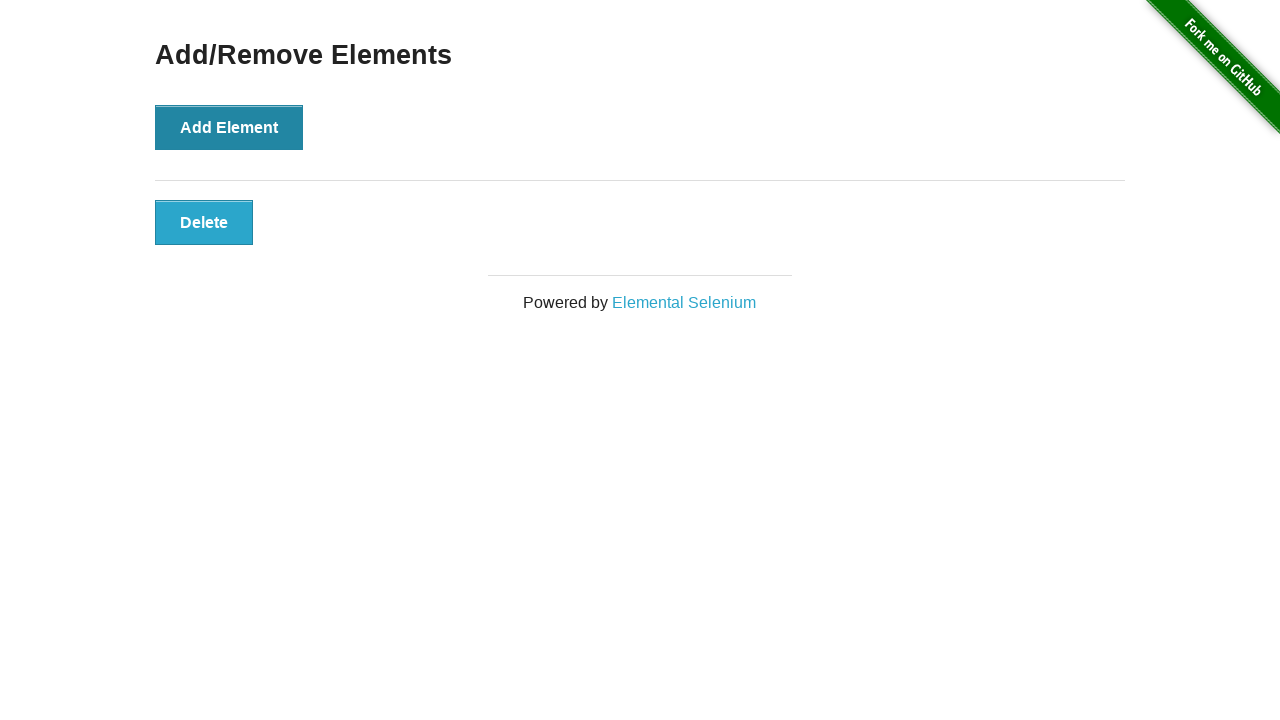

Located Delete button element
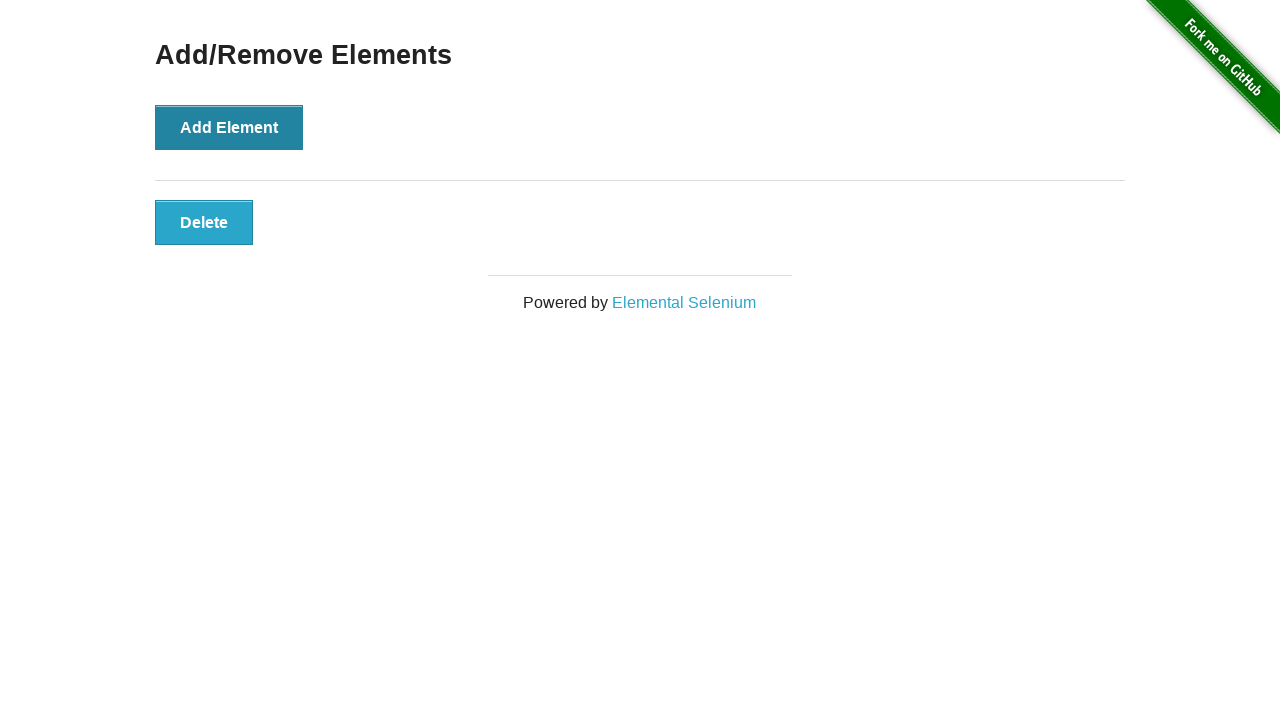

Verified Delete button is visible
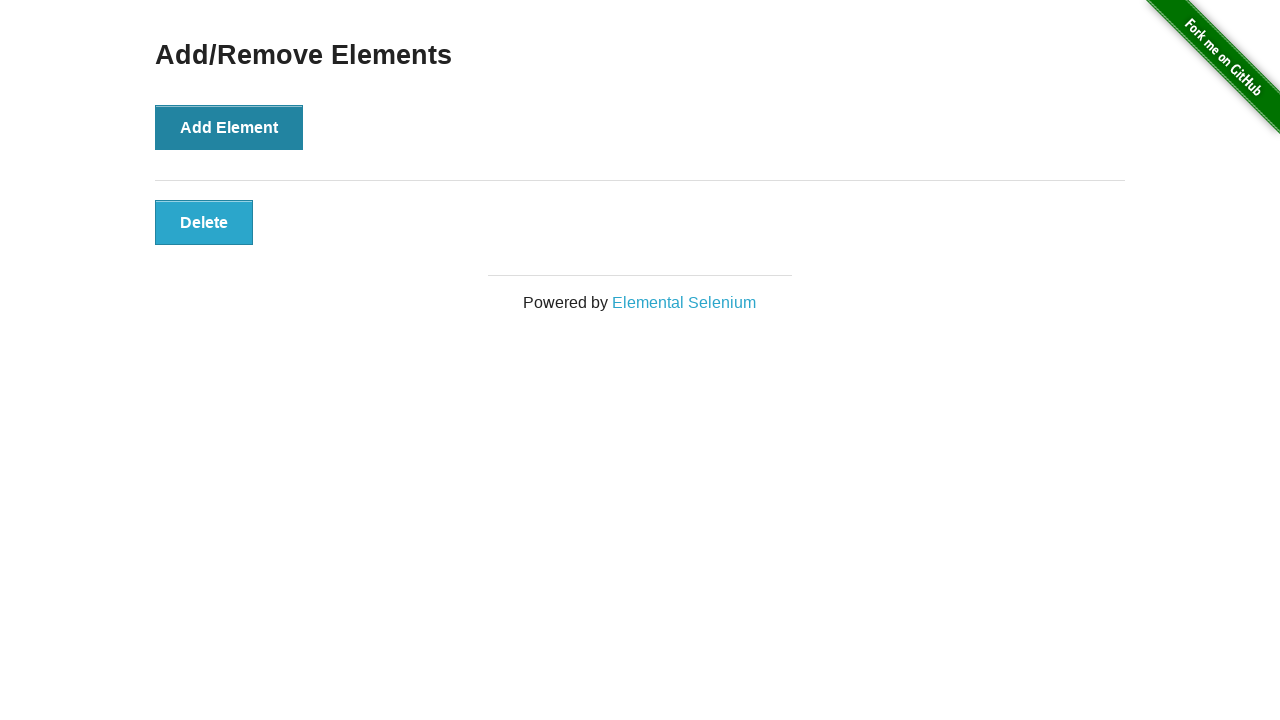

Clicked Delete button at (204, 222) on button[onclick='deleteElement()']
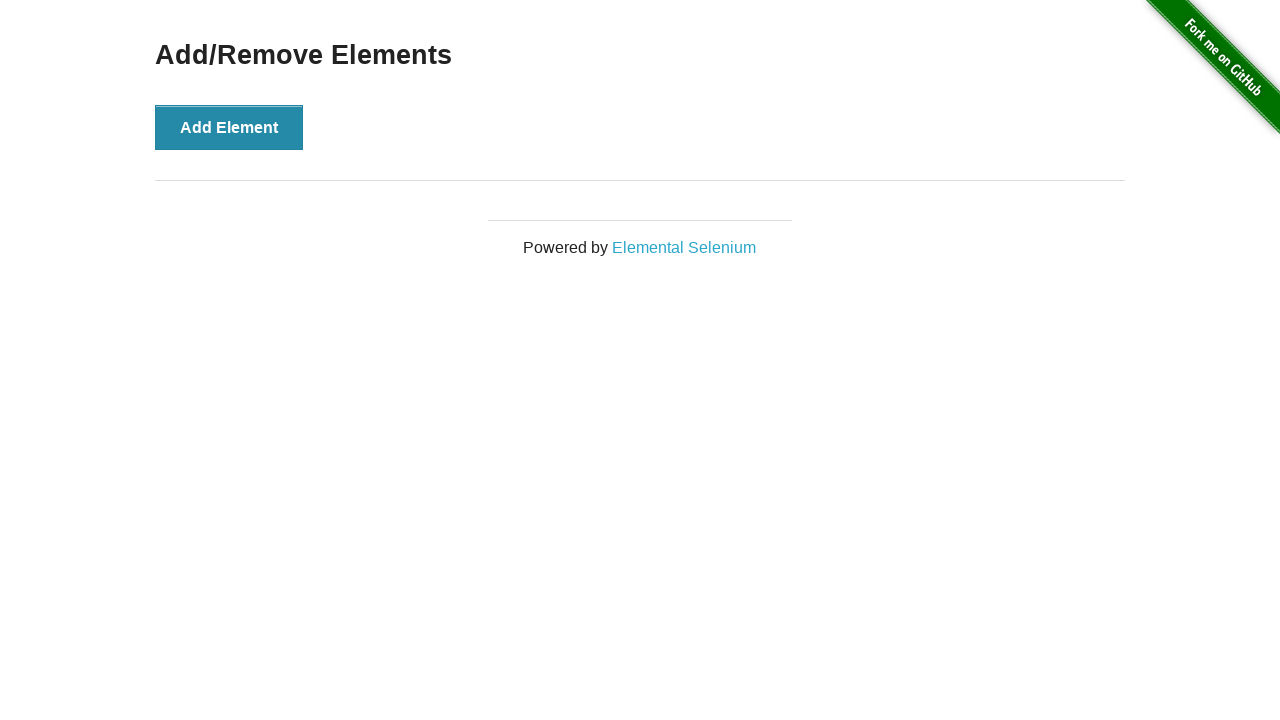

Located Add/Remove Elements heading
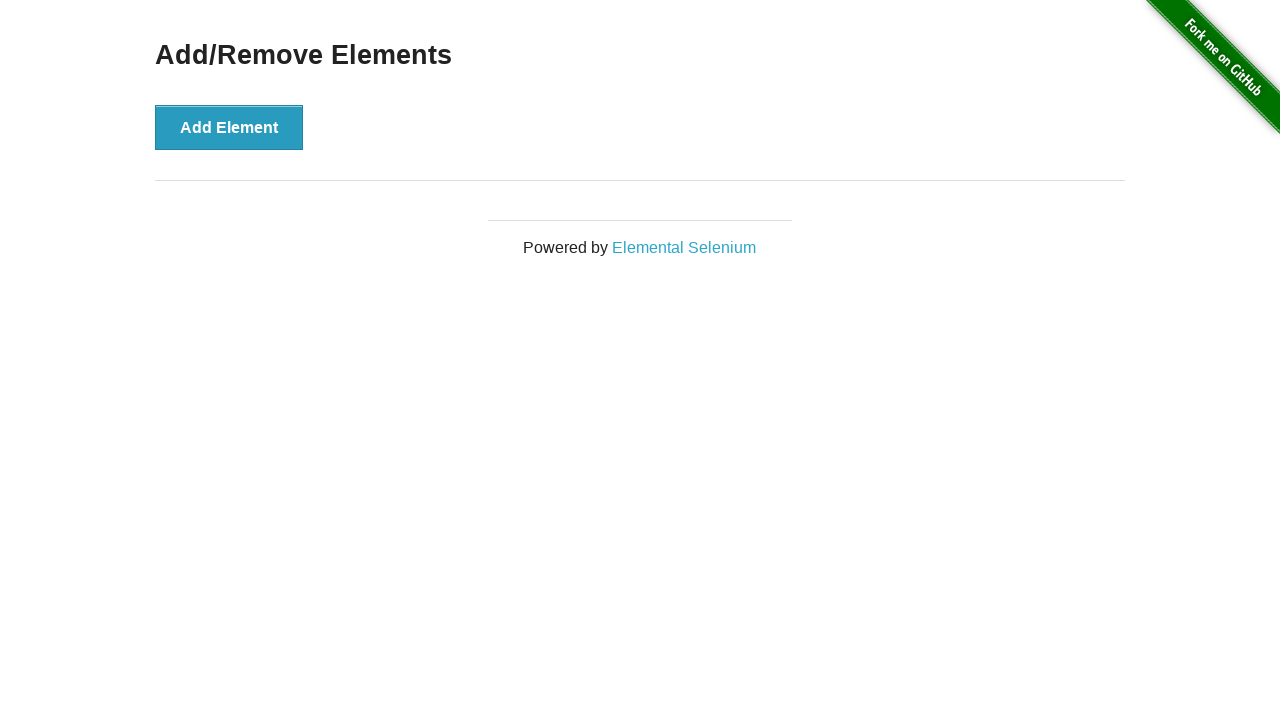

Verified Add/Remove Elements heading is still visible
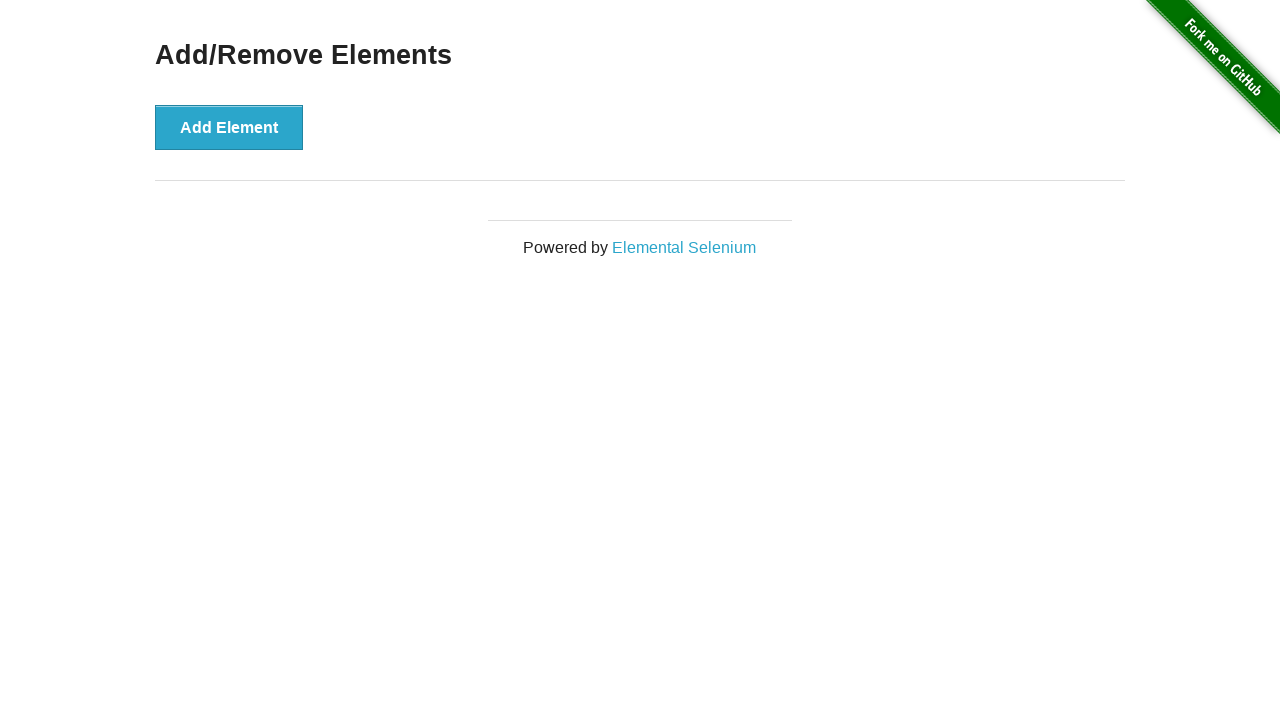

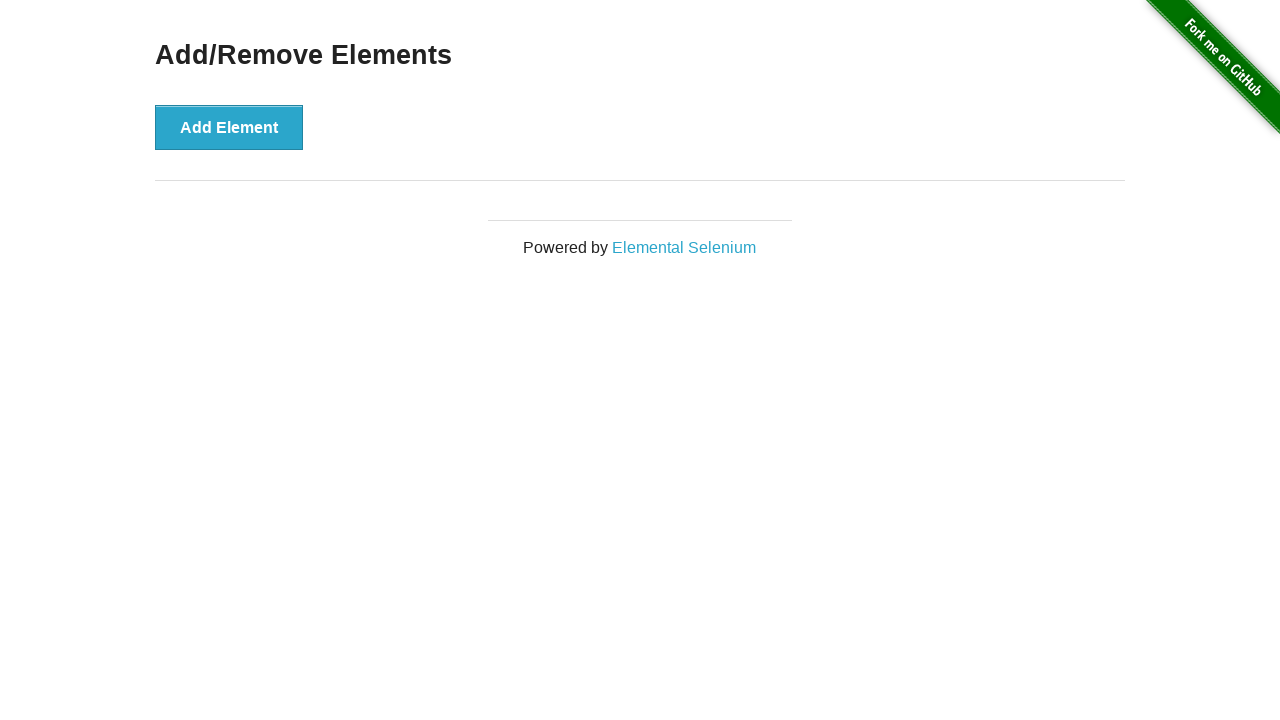